Tests clearing the complete state of all items by checking and unchecking the toggle all

Starting URL: https://demo.playwright.dev/todomvc

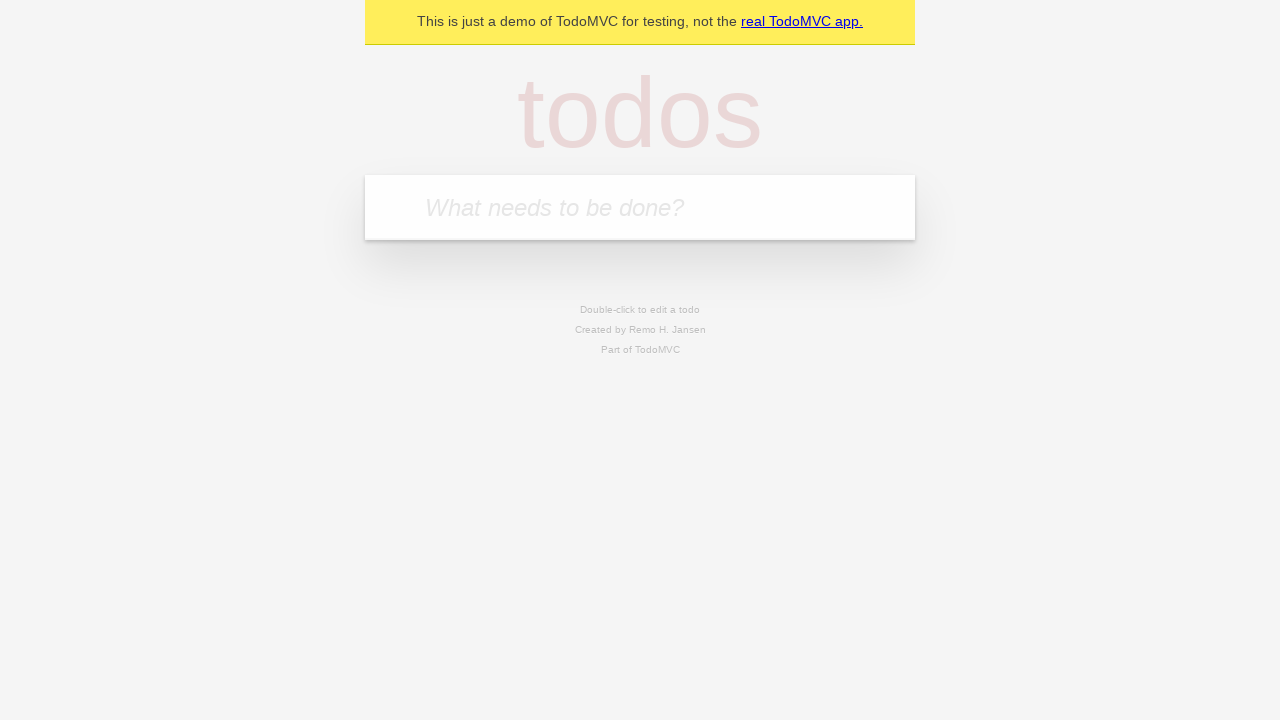

Filled todo input with 'buy some cheese' on internal:attr=[placeholder="What needs to be done?"i]
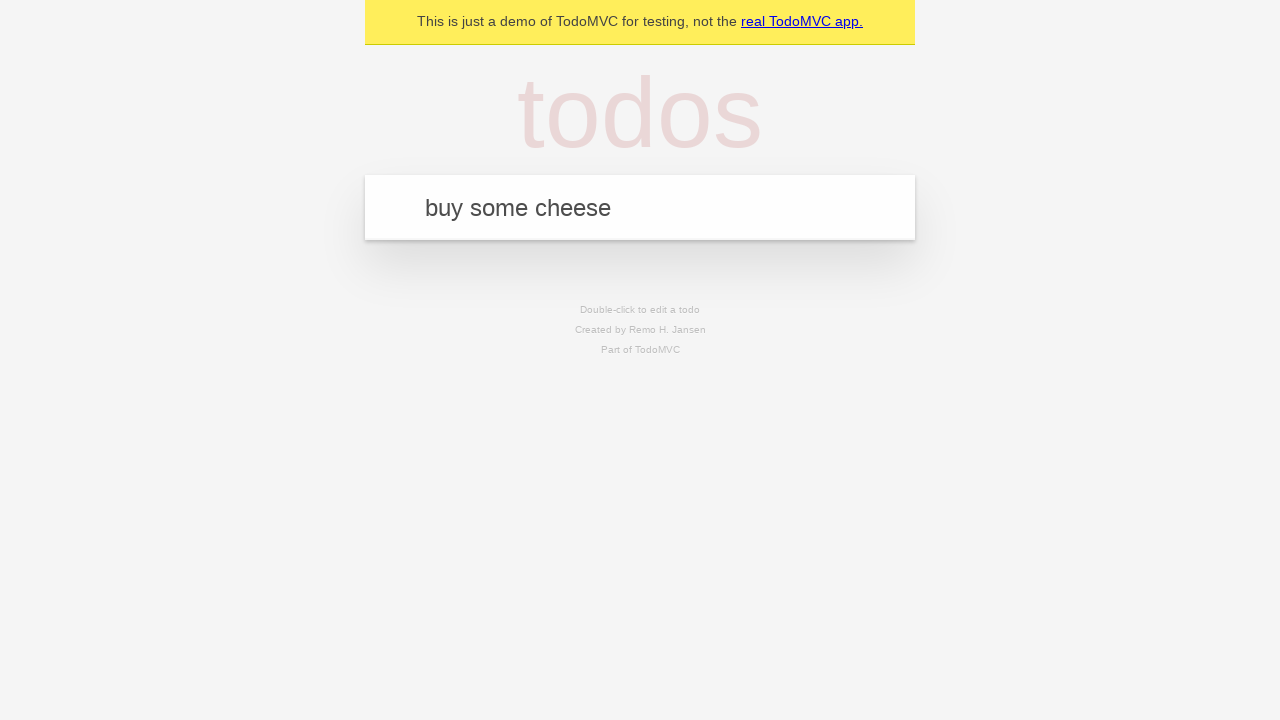

Pressed Enter to add first todo on internal:attr=[placeholder="What needs to be done?"i]
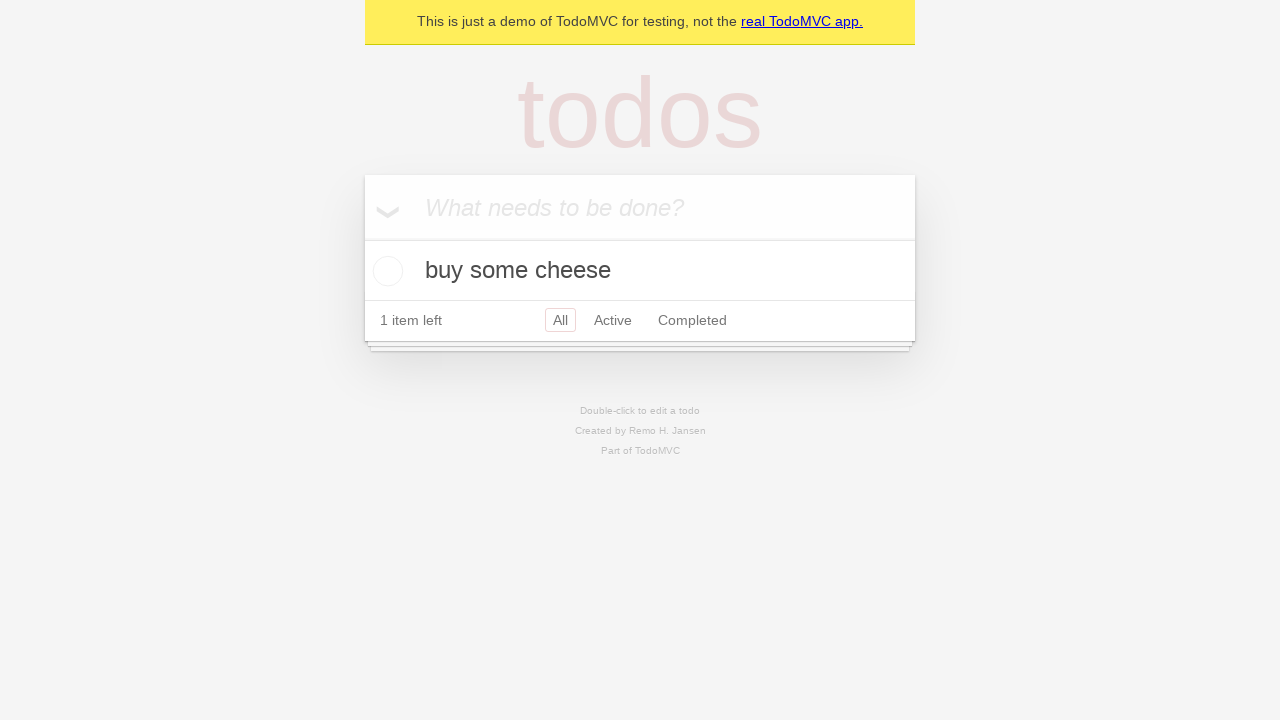

Filled todo input with 'feed the cat' on internal:attr=[placeholder="What needs to be done?"i]
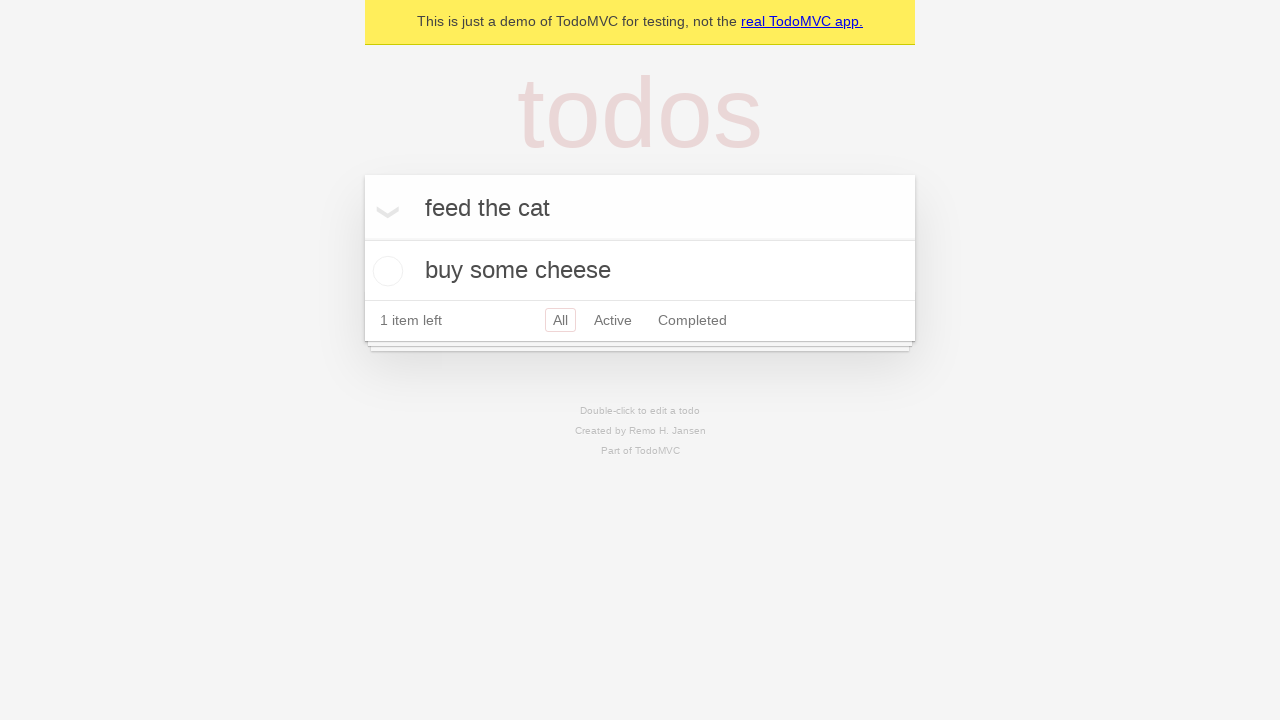

Pressed Enter to add second todo on internal:attr=[placeholder="What needs to be done?"i]
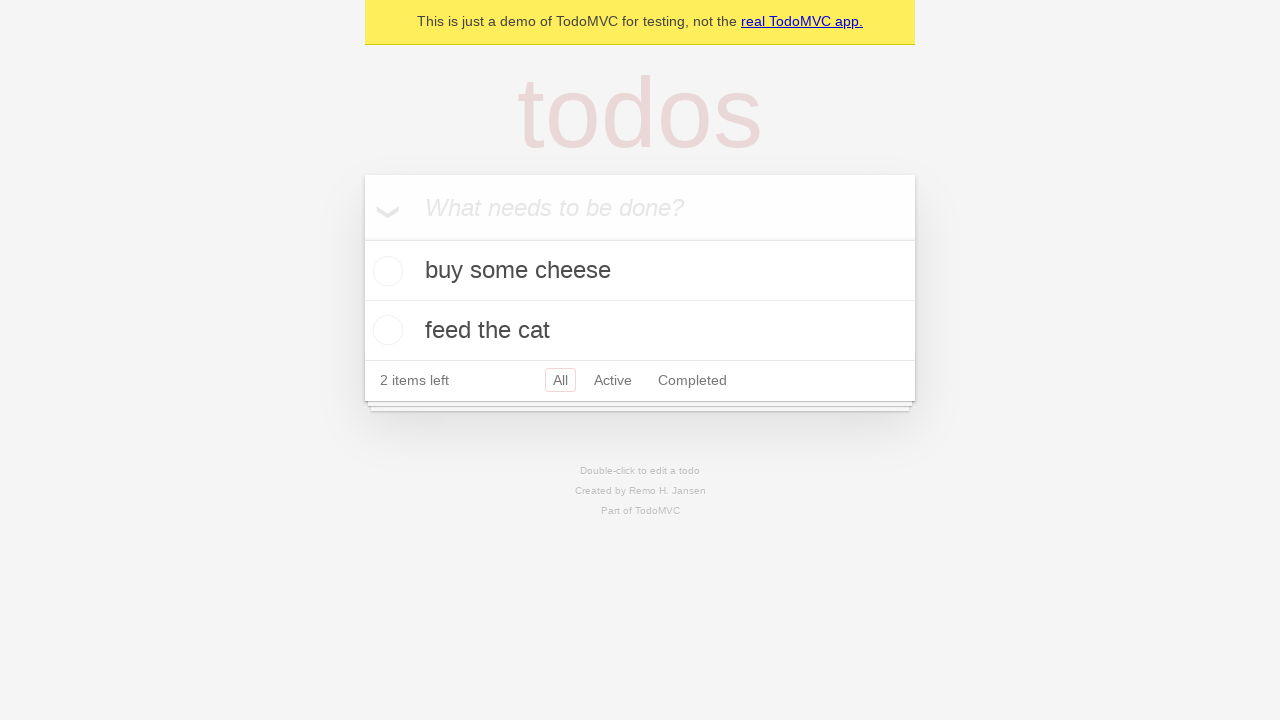

Filled todo input with 'book a doctors appointment' on internal:attr=[placeholder="What needs to be done?"i]
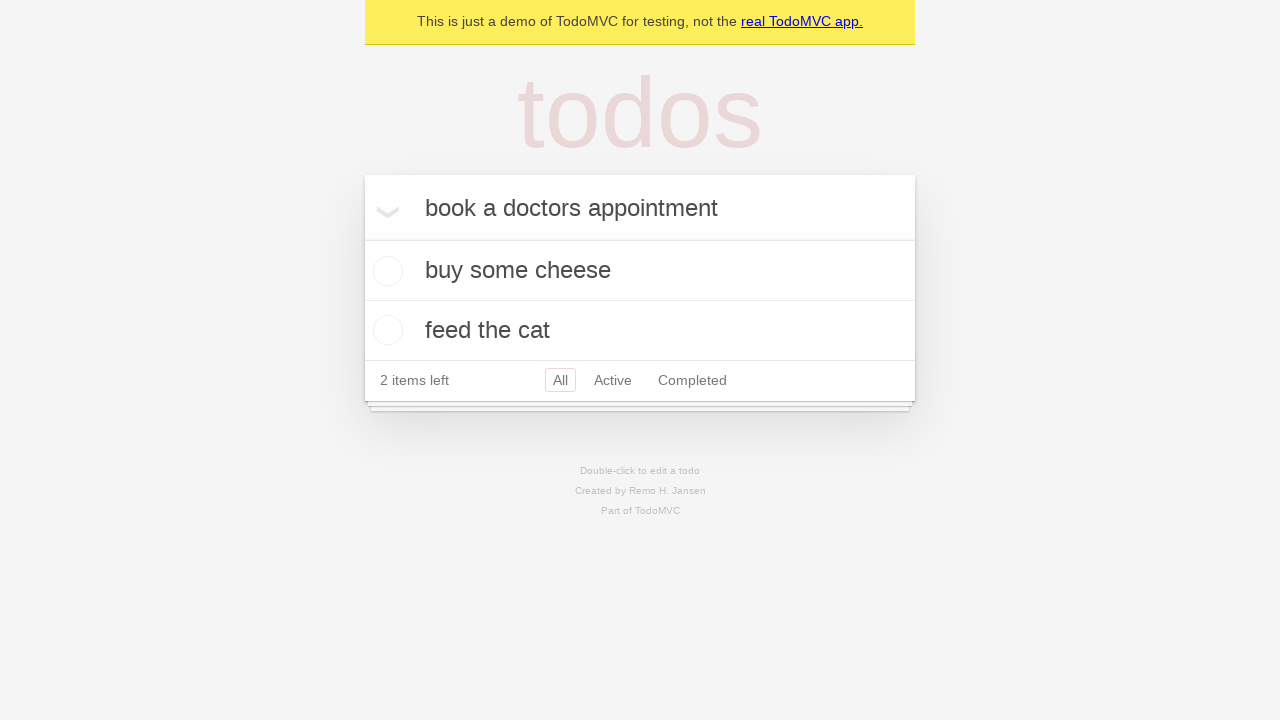

Pressed Enter to add third todo on internal:attr=[placeholder="What needs to be done?"i]
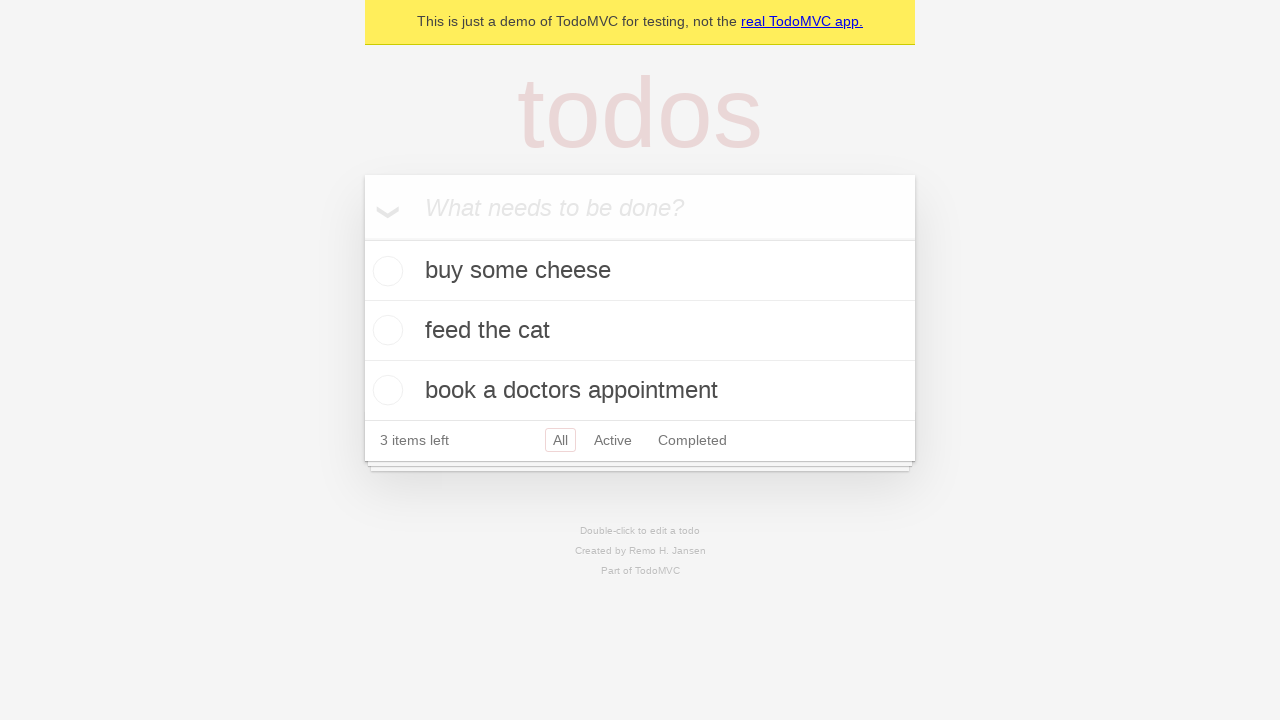

Clicked toggle all to mark all items as complete at (362, 238) on internal:label="Mark all as complete"i
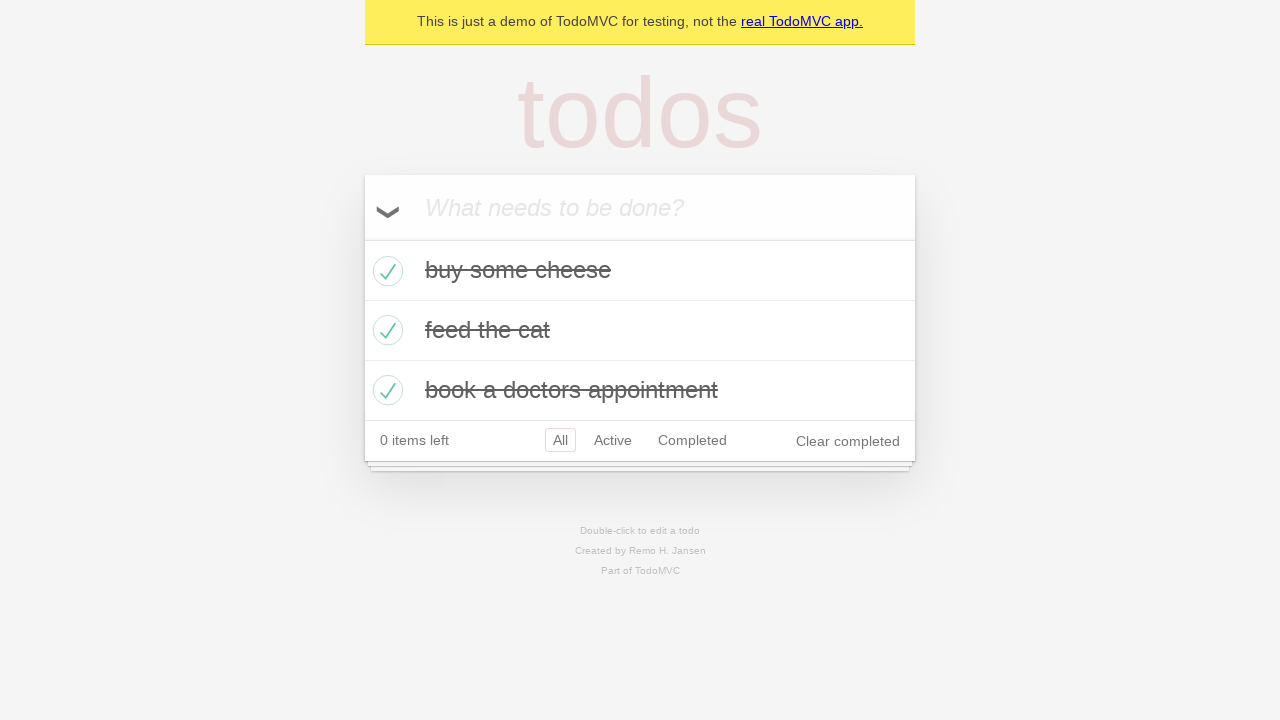

Clicked toggle all to uncheck all items and clear complete state at (362, 238) on internal:label="Mark all as complete"i
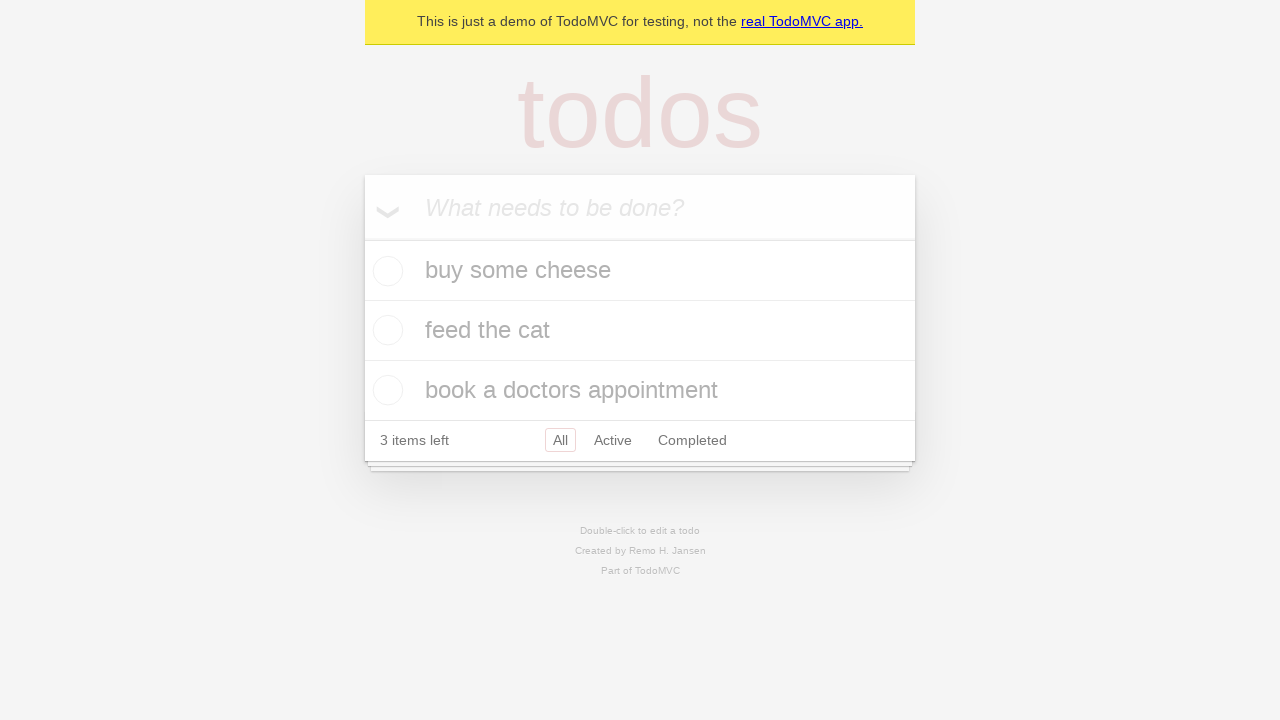

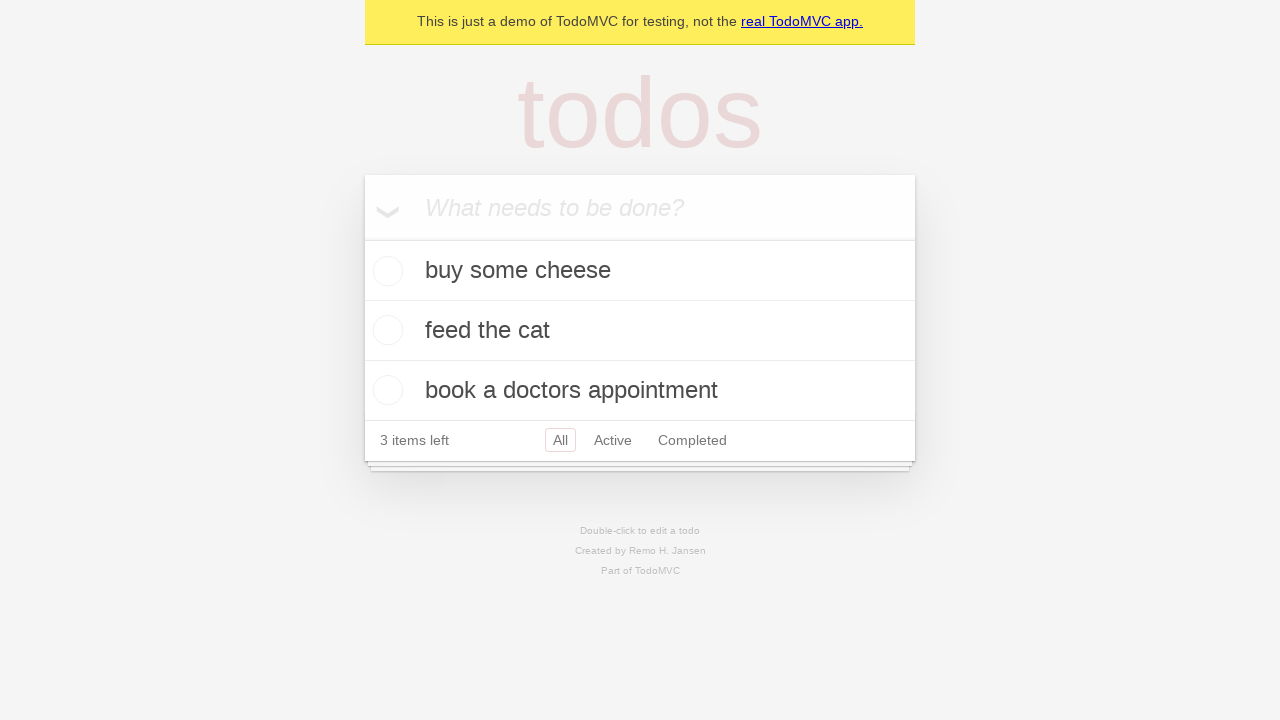